Tests drag and drop functionality by dragging an image element into a box element on the page

Starting URL: https://formy-project.herokuapp.com/dragdrop

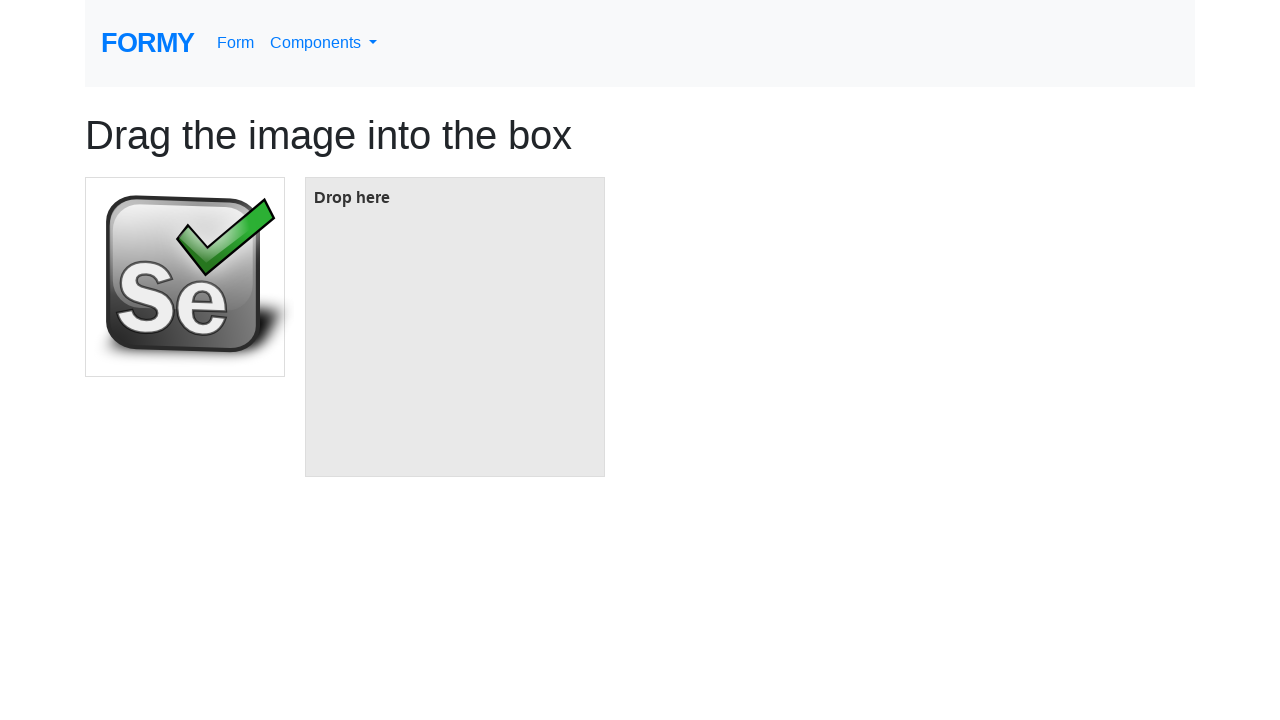

Waited for draggable image element to load
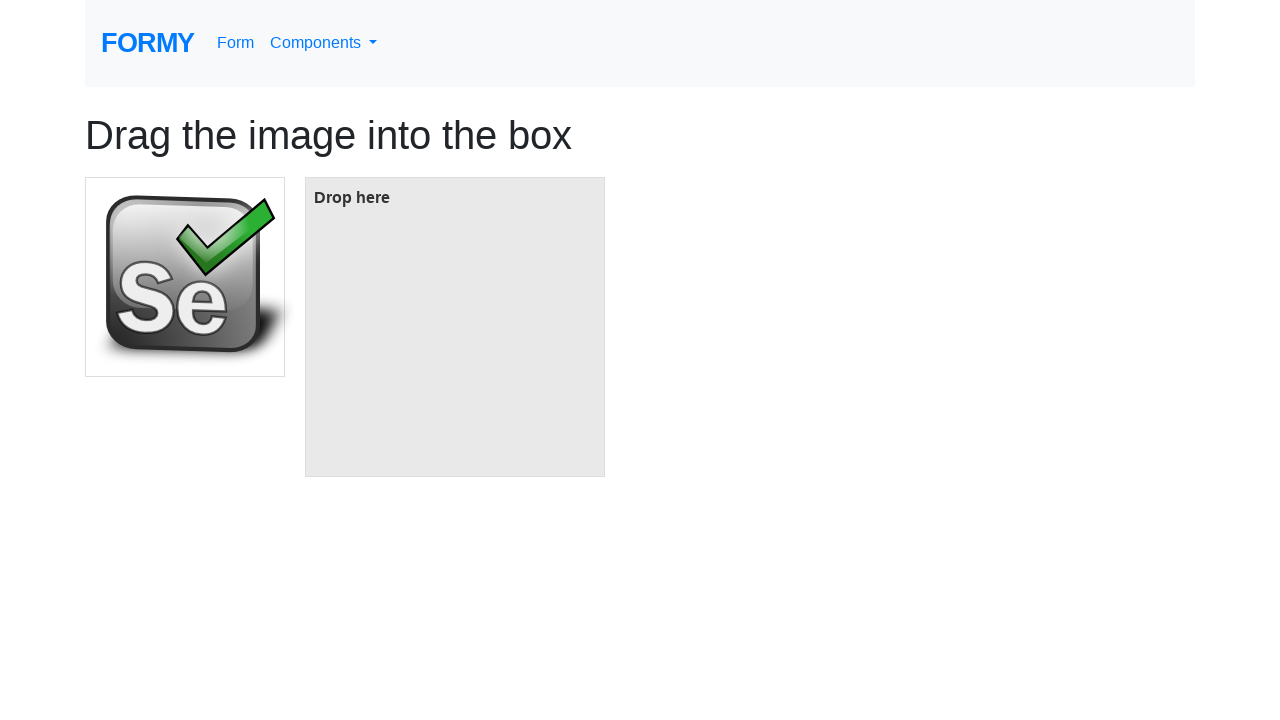

Located the image element to drag
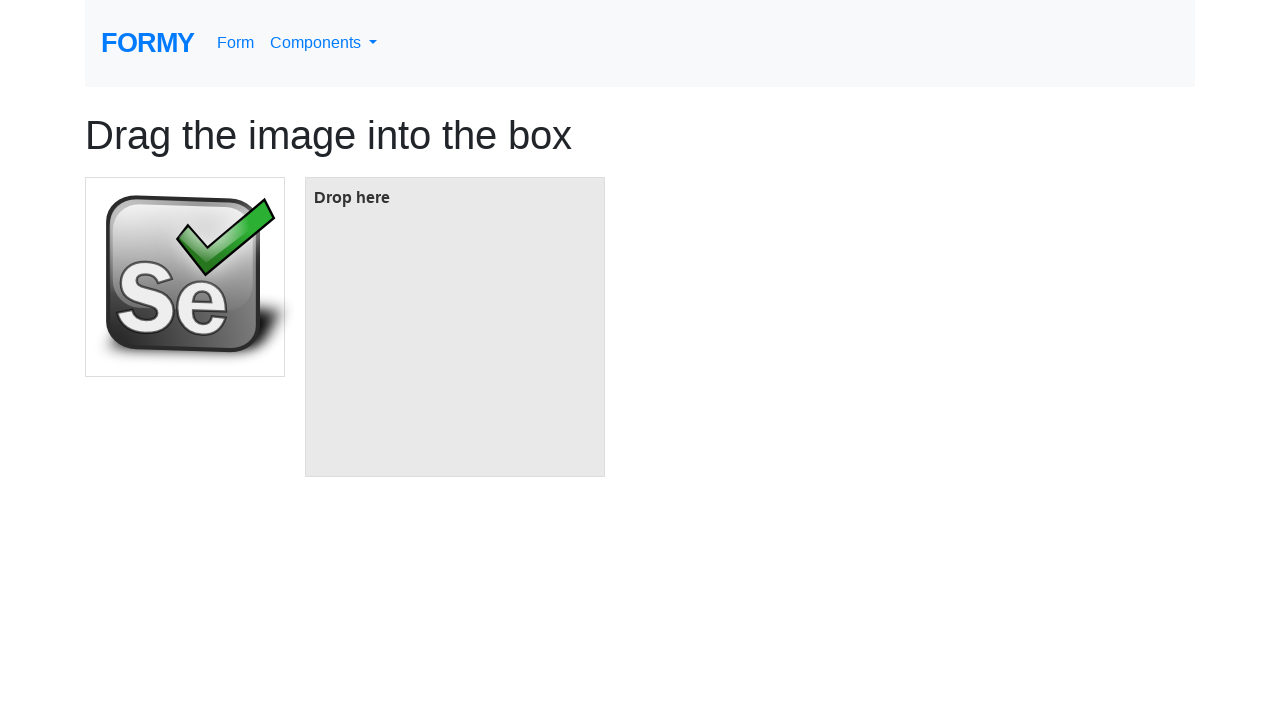

Located the box element as drop target
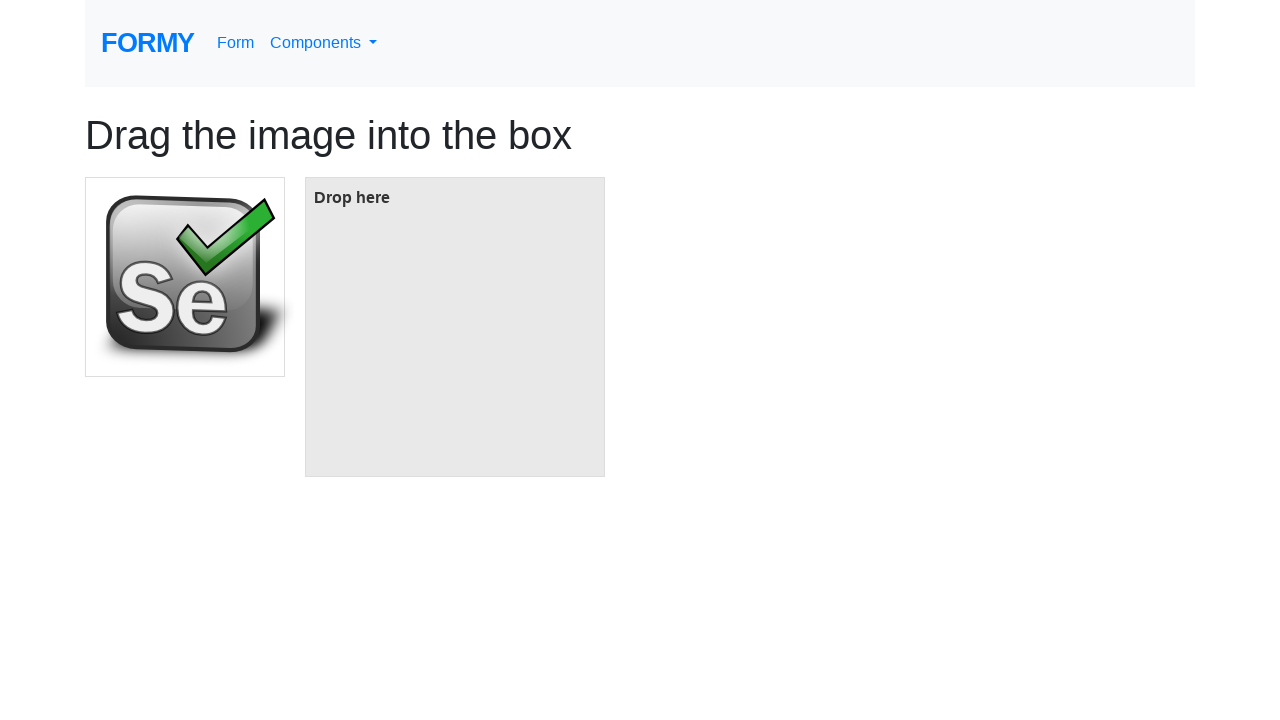

Dragged image element into box element at (455, 327)
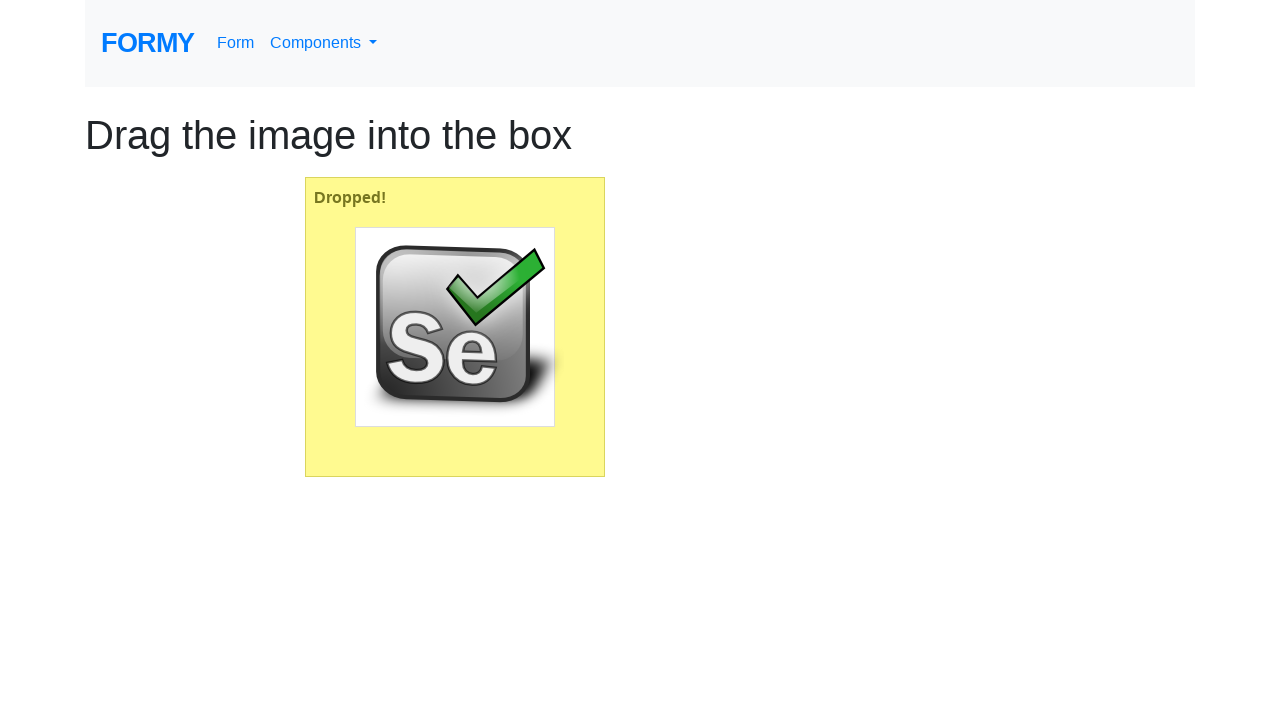

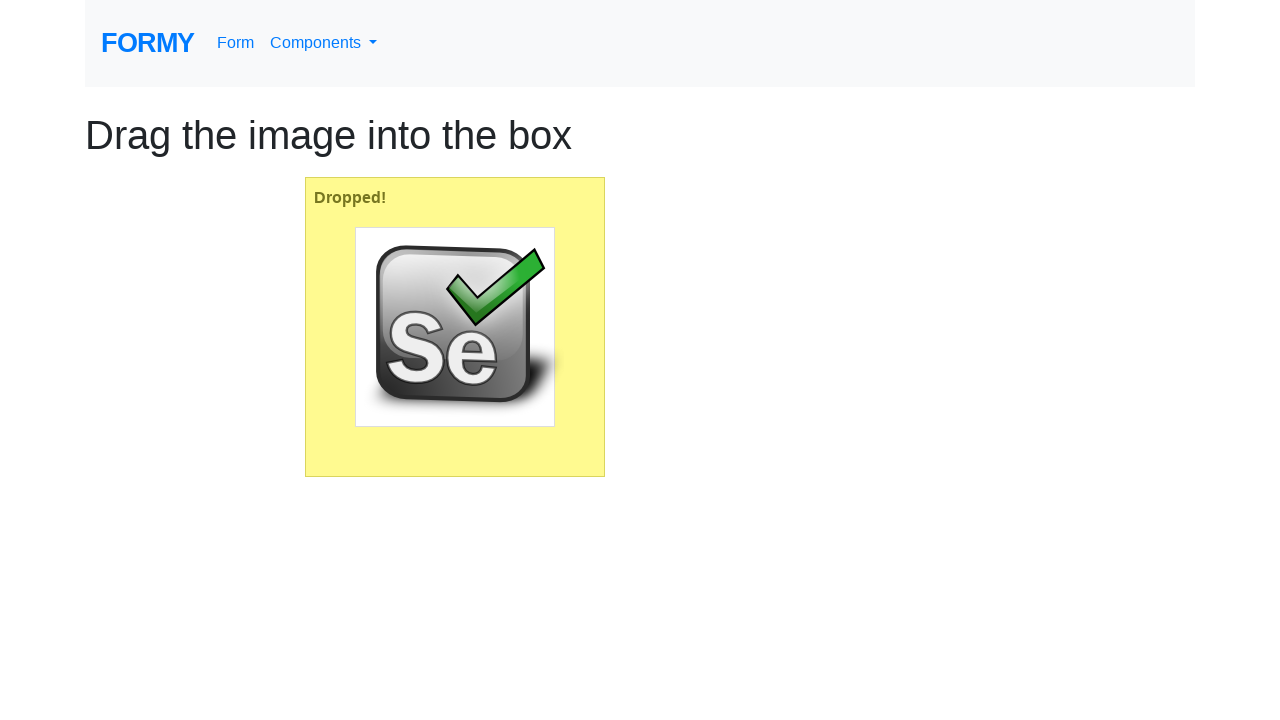